Opens the Super Calculator demo app and enters text in the first input field

Starting URL: http://juliemr.github.io/protractor-demo/

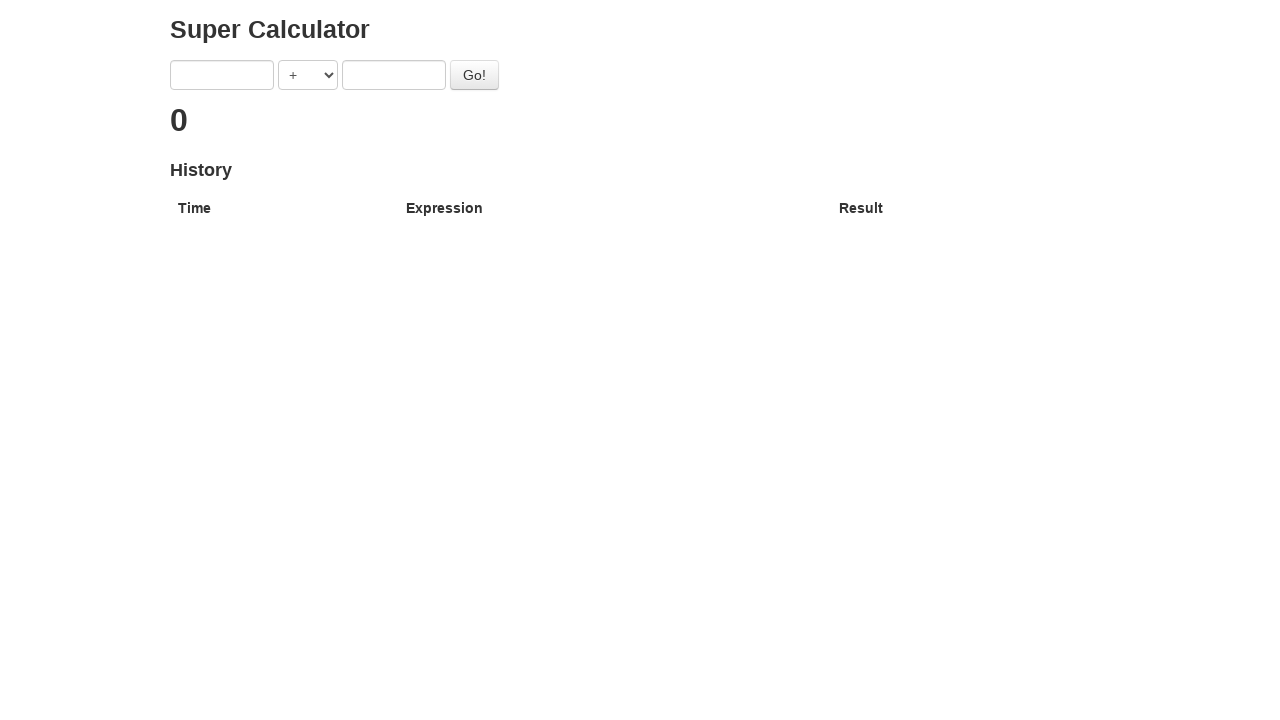

Navigated to Super Calculator demo app
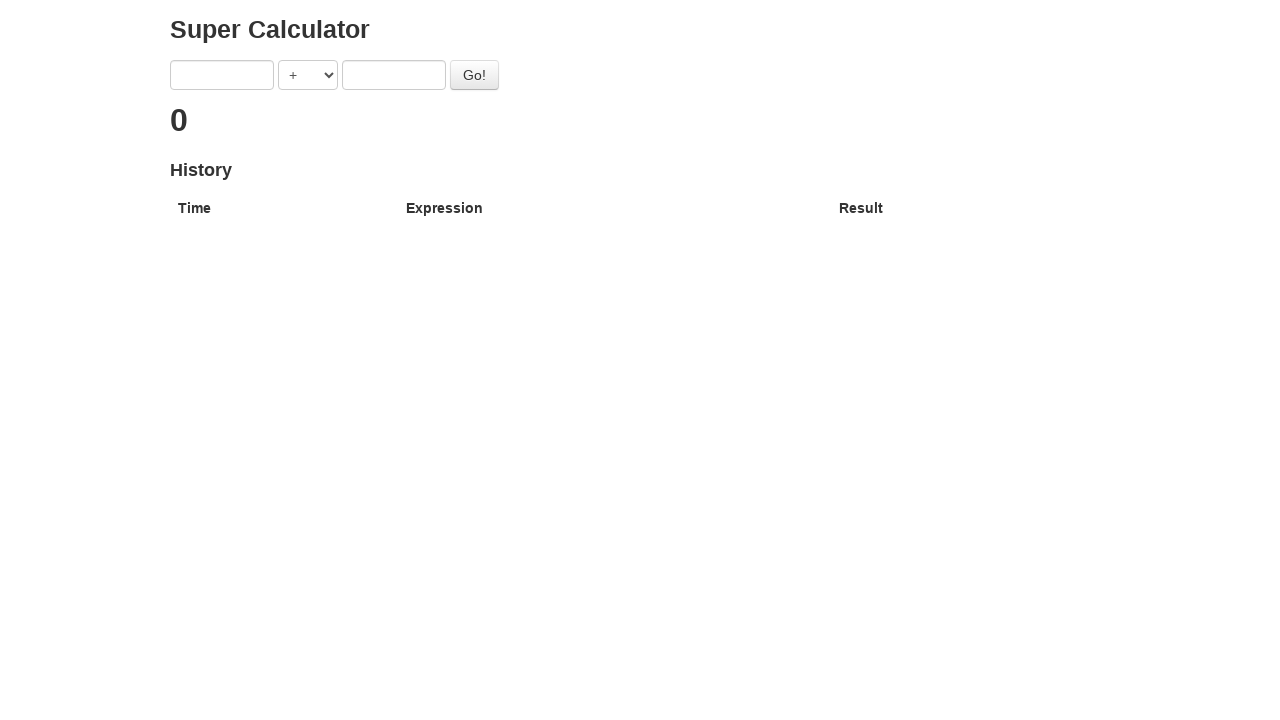

Entered 'Selenium' in the first input field on input[ng-model='first']
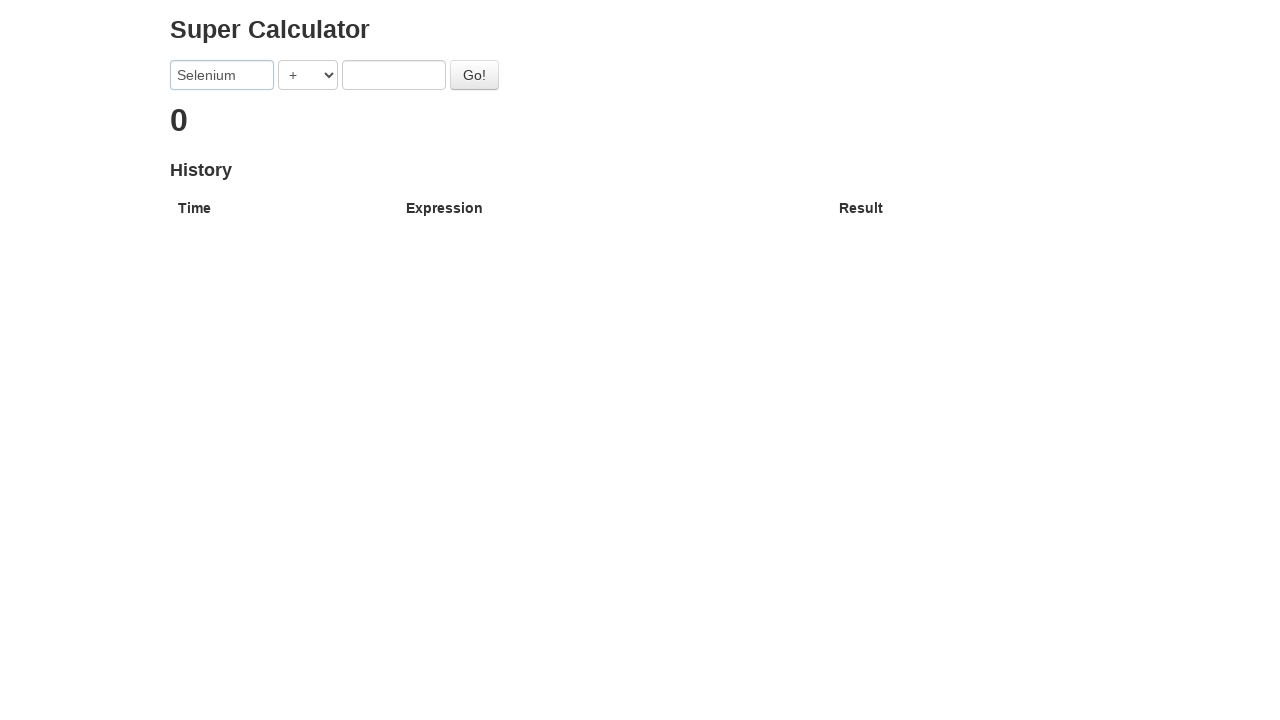

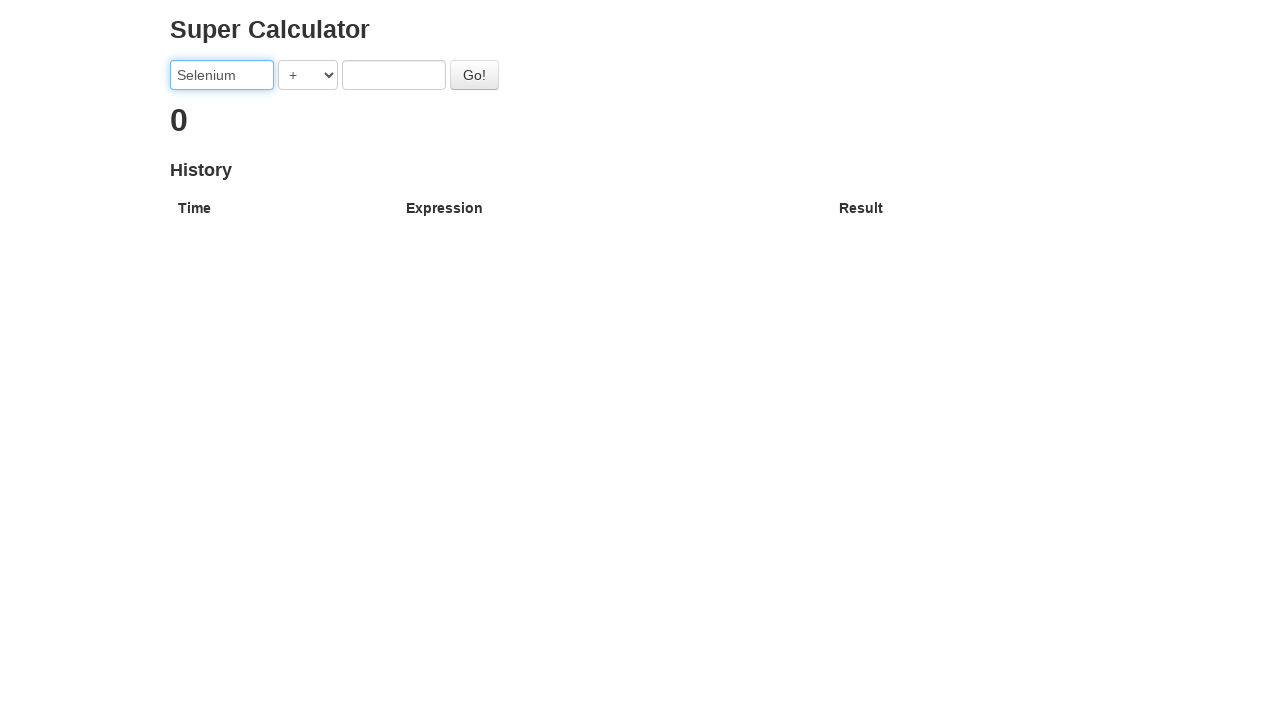